Tests alert handling functionality by triggering a prompt alert, entering text, and accepting it

Starting URL: https://testautomationpractice.blogspot.com/

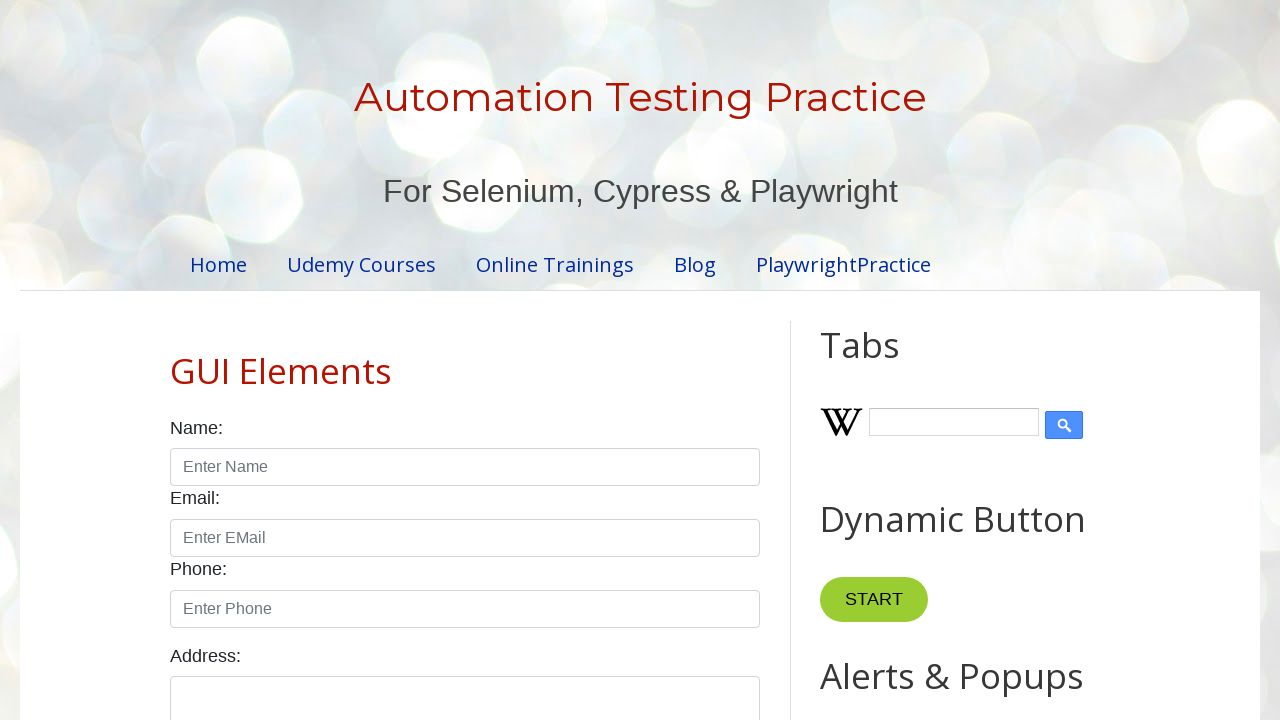

Clicked prompt alert button to trigger dialog at (890, 360) on xpath=//button[@id='promptBtn']
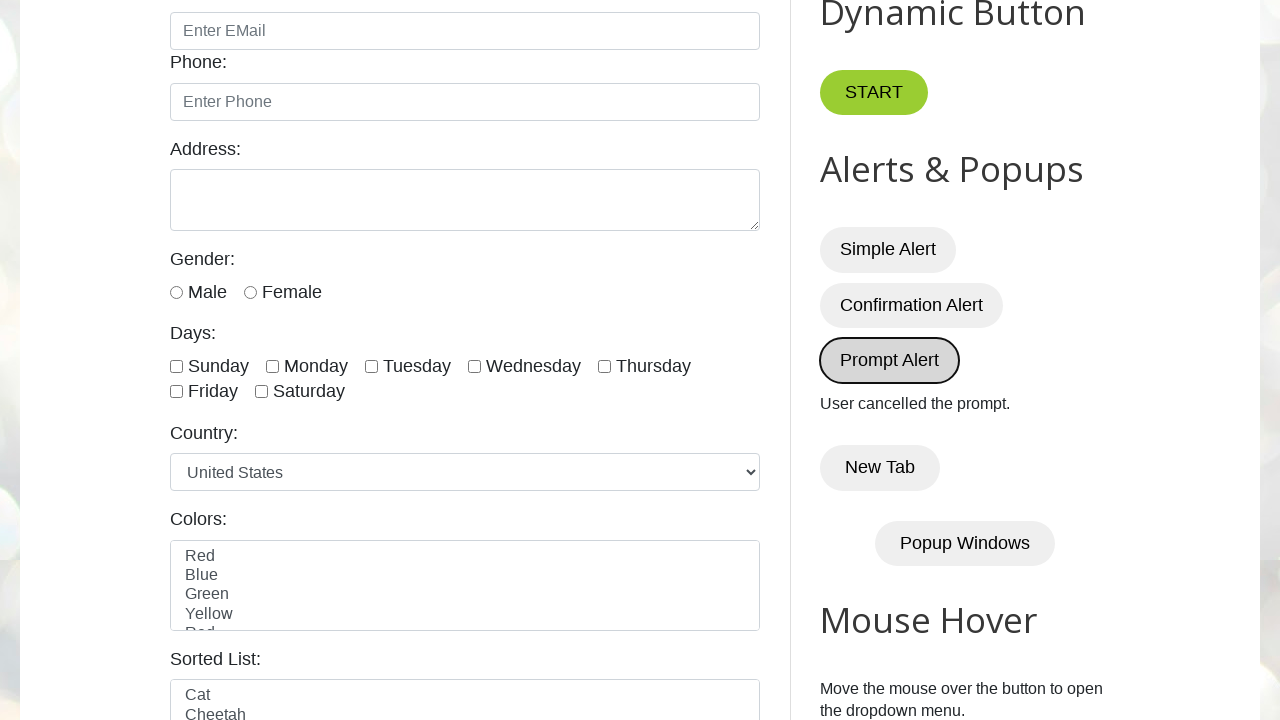

Set up dialog handler to accept prompt with text 'welcome'
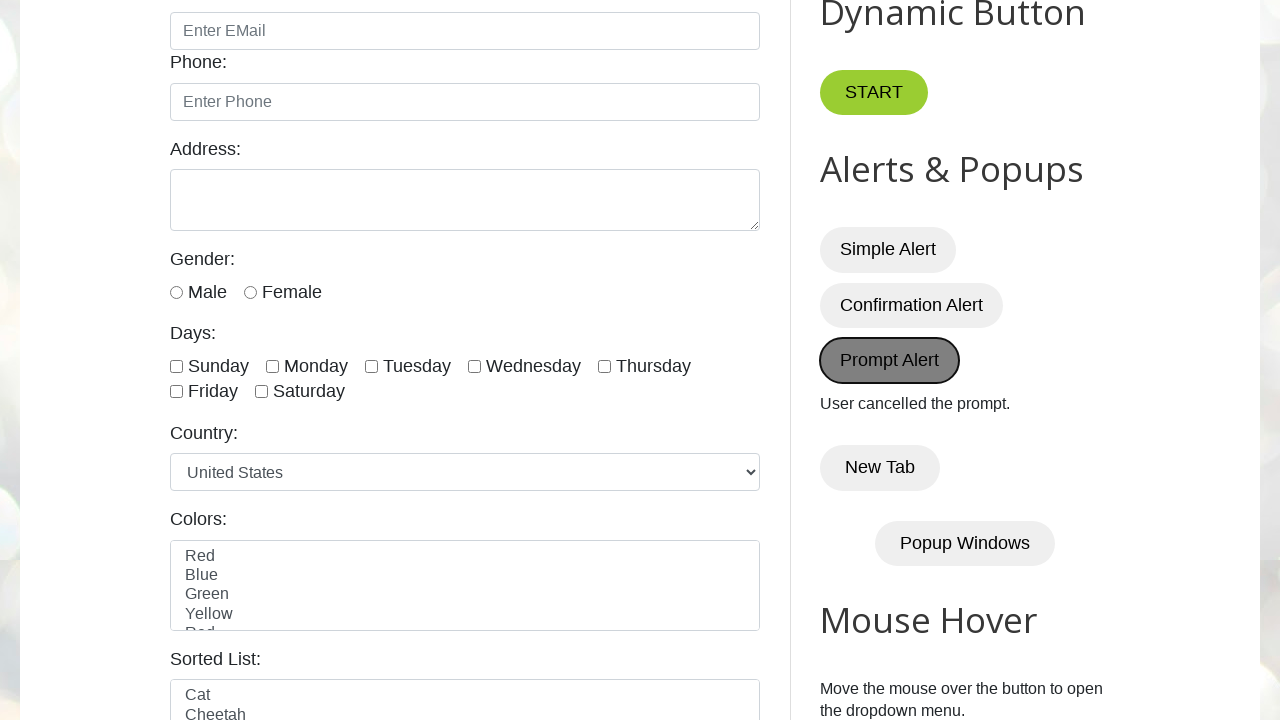

Clicked prompt alert button again to trigger dialog for handler to process at (890, 360) on xpath=//button[@id='promptBtn']
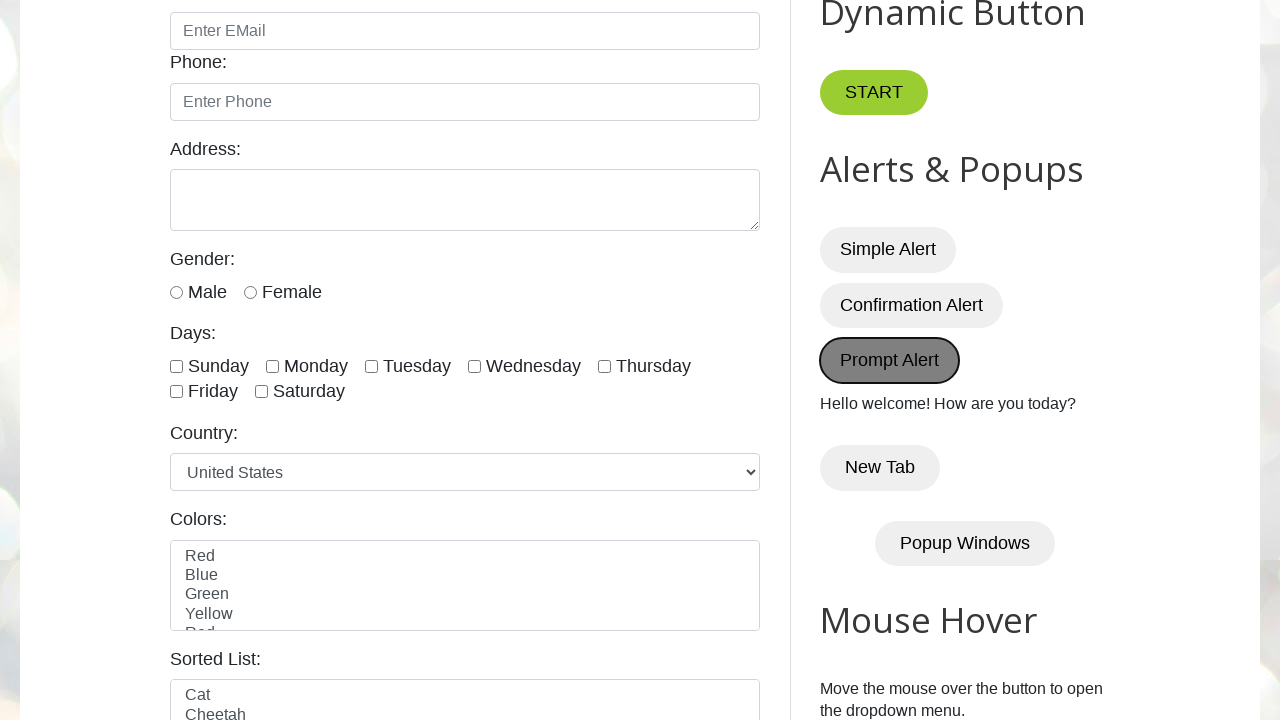

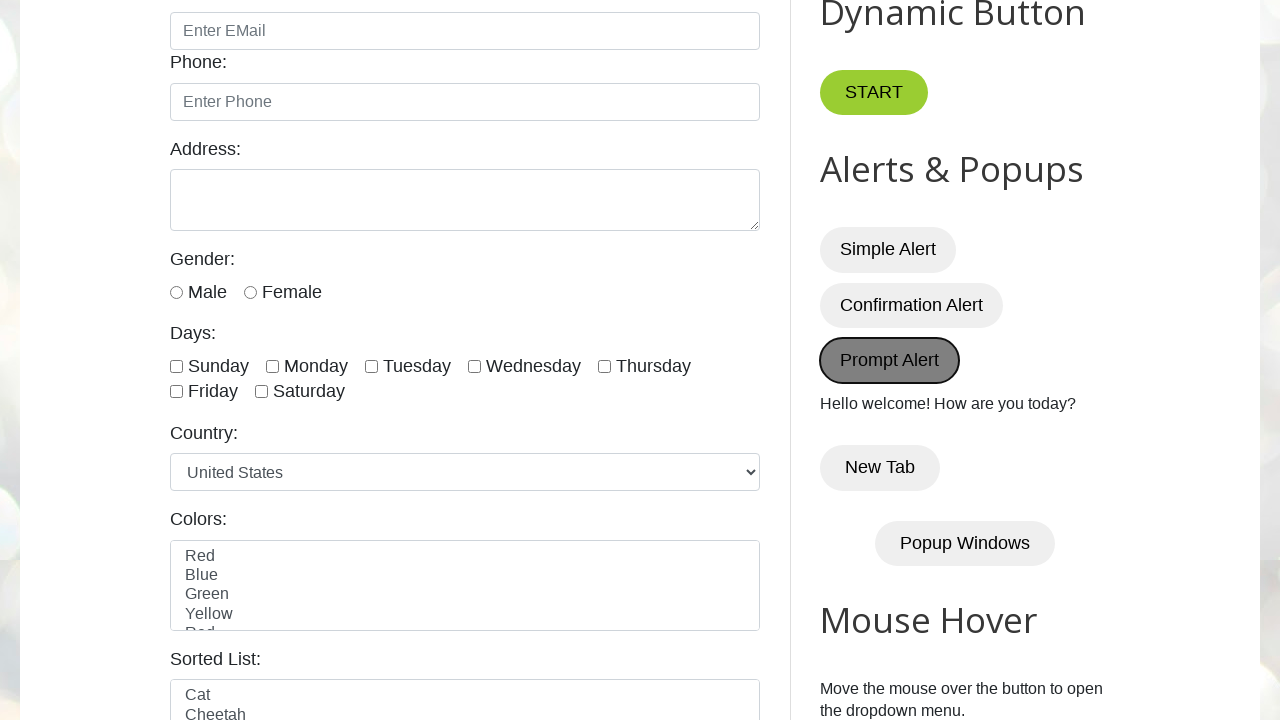